Tests form element response time by entering text into the first name field

Starting URL: https://katalon-test.s3.amazonaws.com/aut/html/form.html

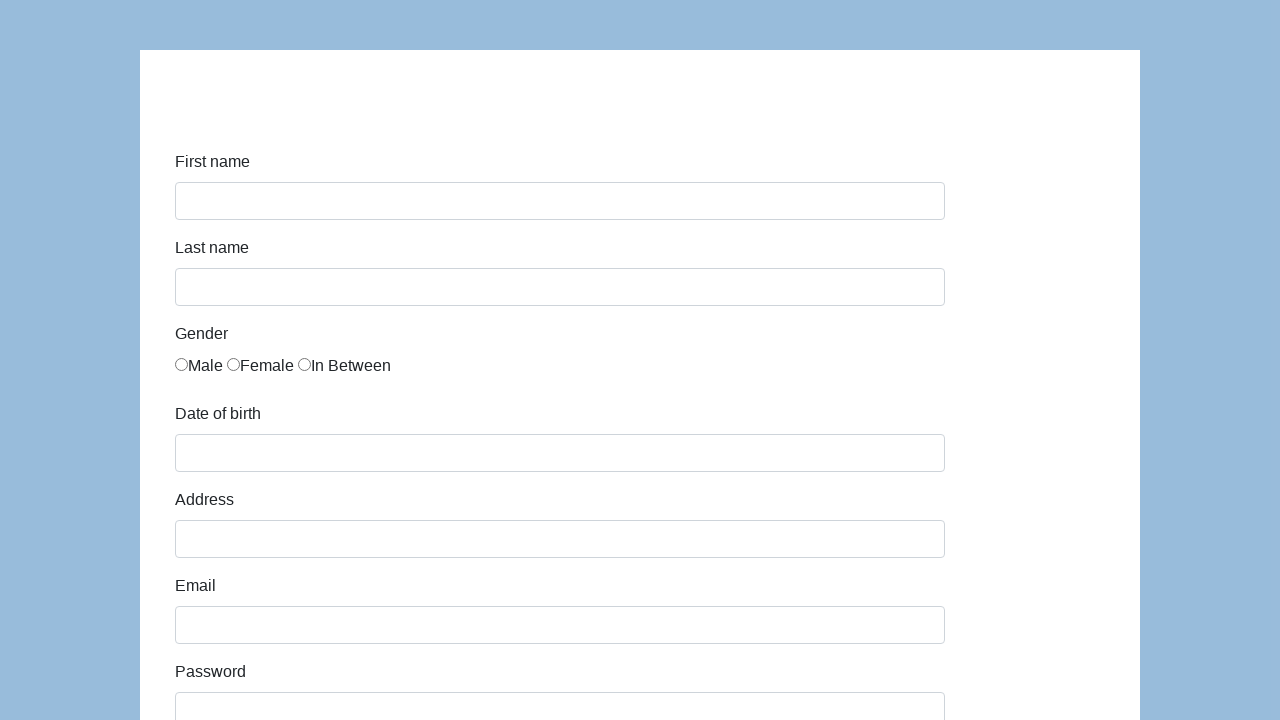

Filled first name field with 'Performance Test' on #first-name
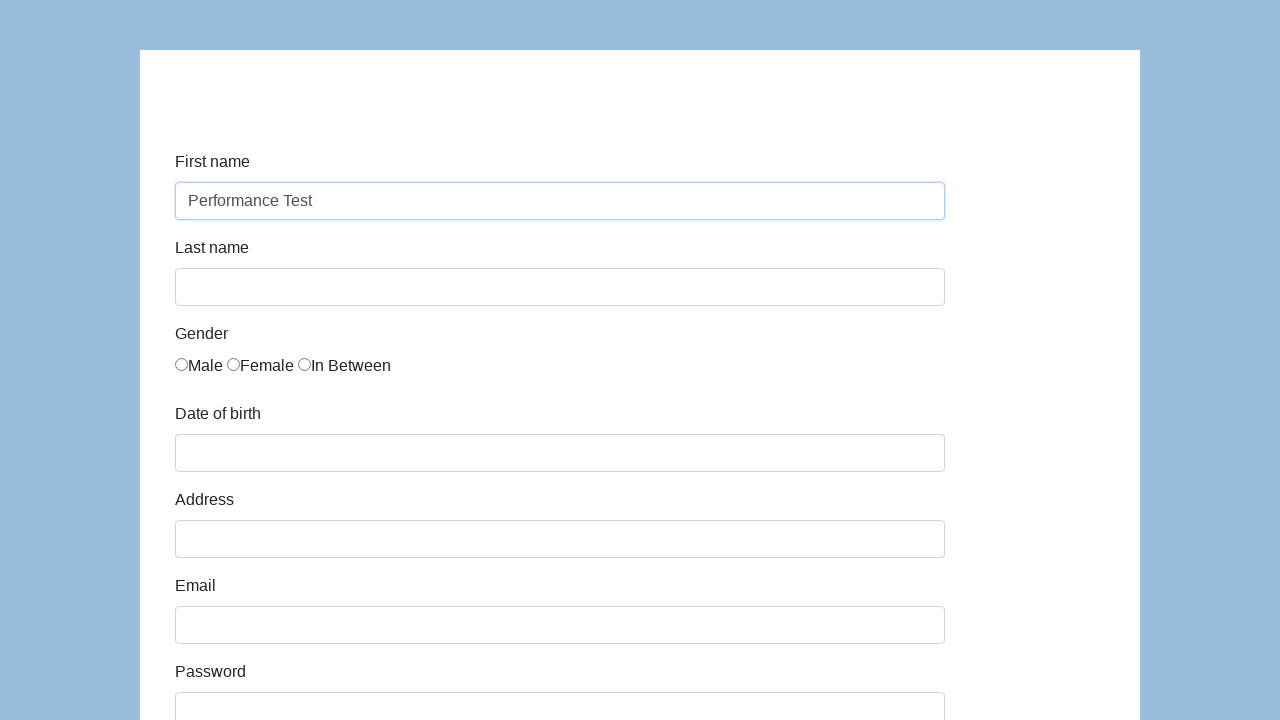

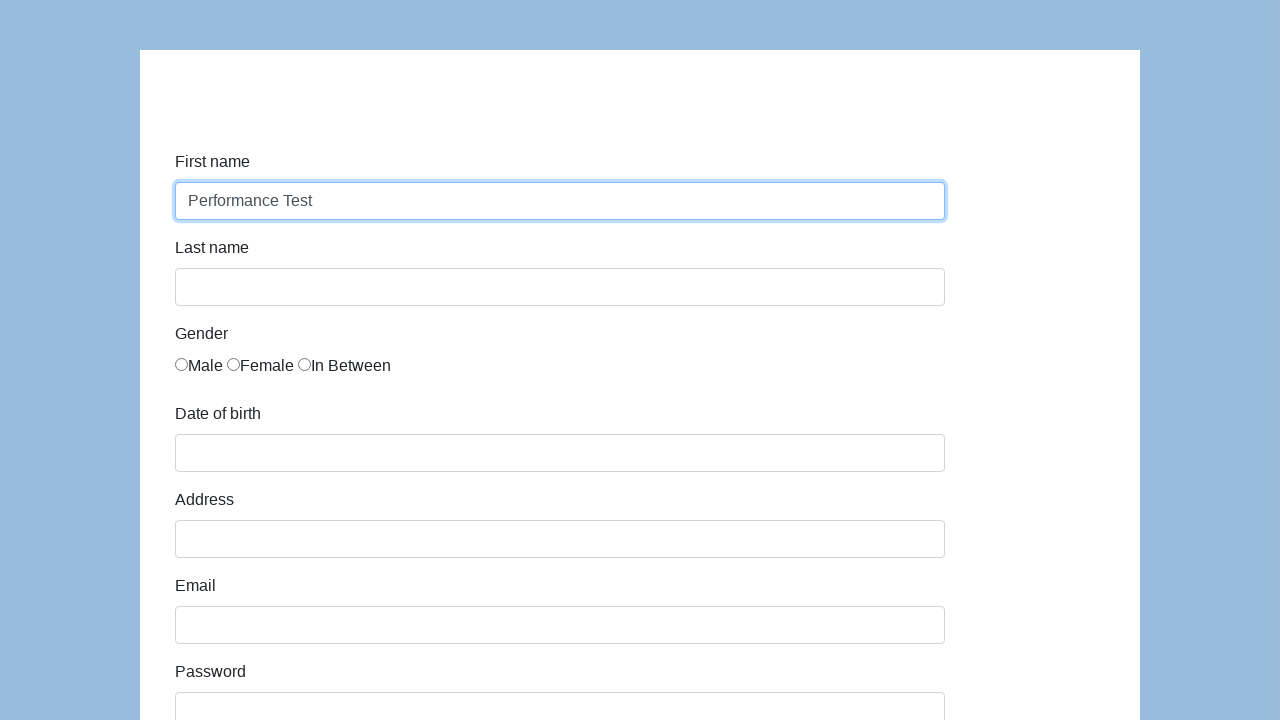